Tests different mouse click actions including double-click, right-click (context click), and regular click on various buttons on the DemoQA buttons page

Starting URL: https://demoqa.com/buttons

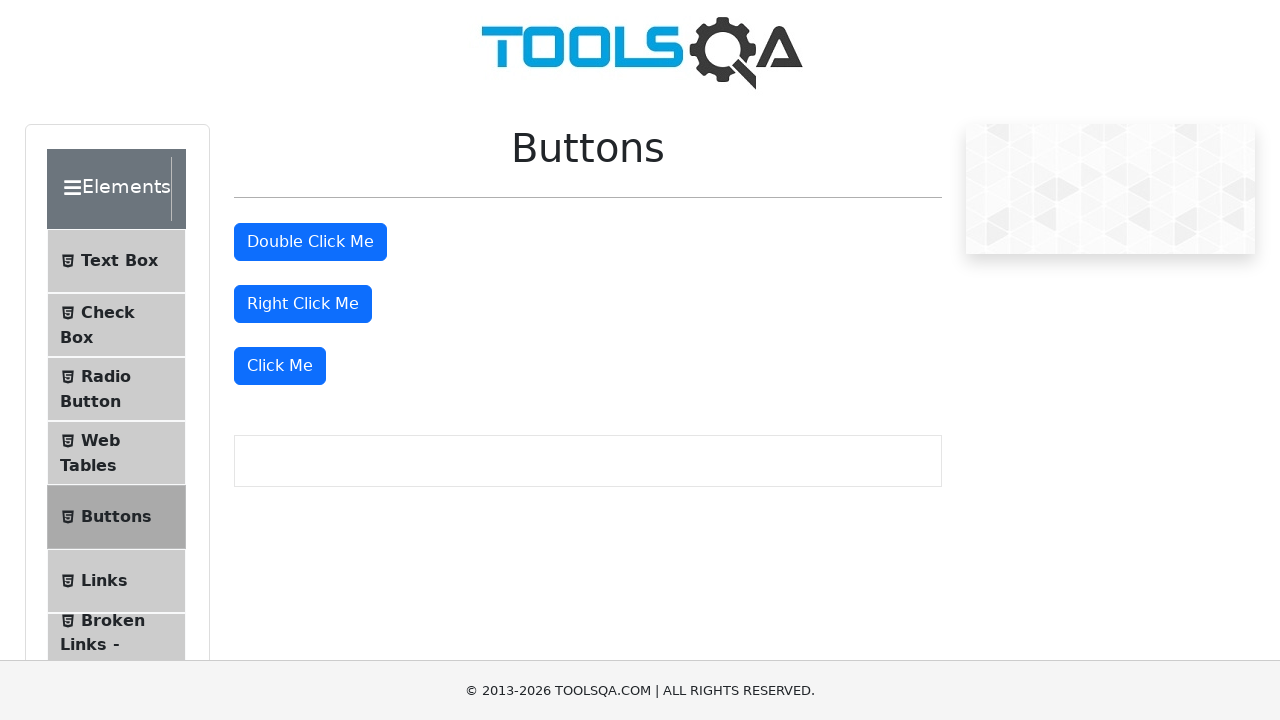

Navigated to DemoQA buttons page
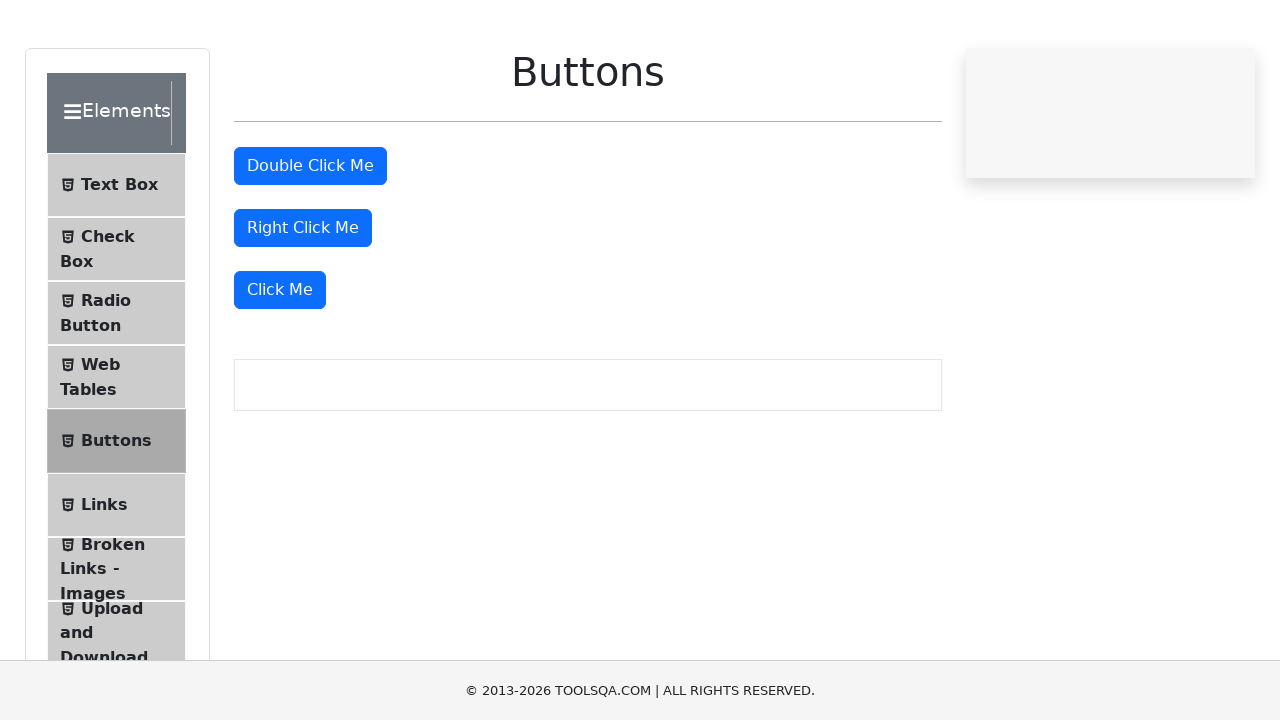

Double-clicked on the double click button at (310, 242) on #doubleClickBtn
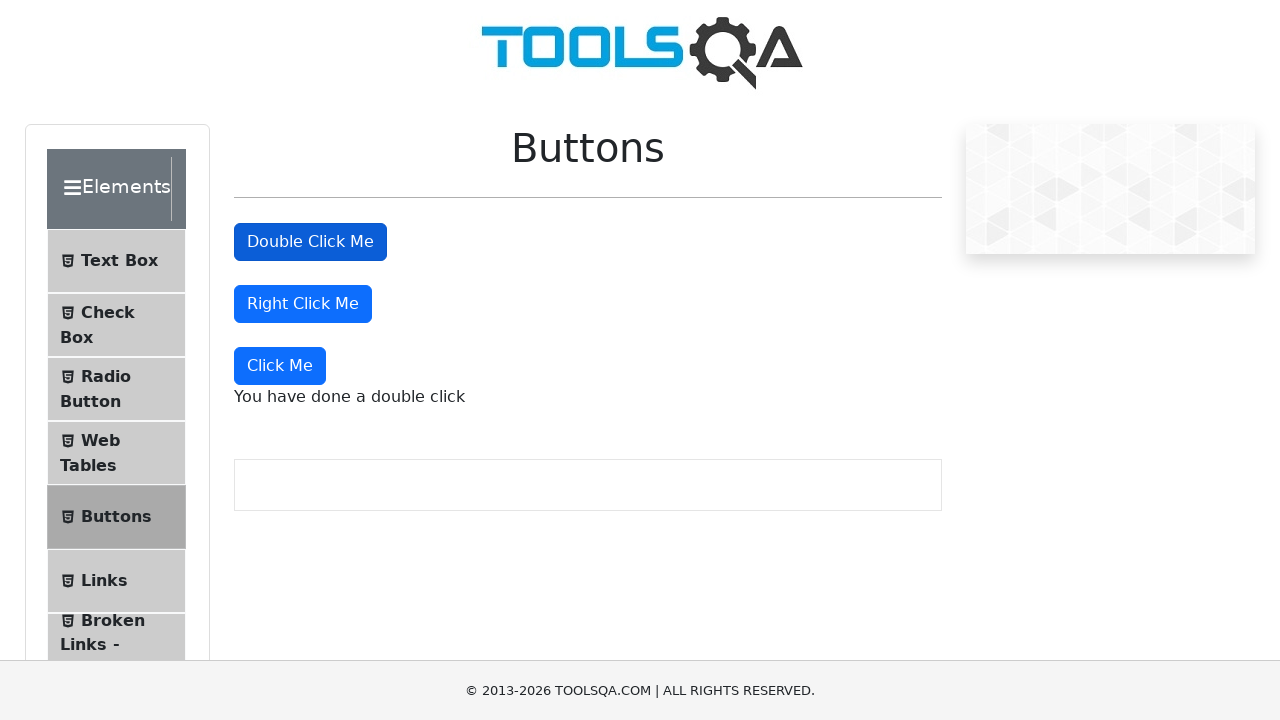

Right-clicked on the right click button at (303, 304) on #rightClickBtn
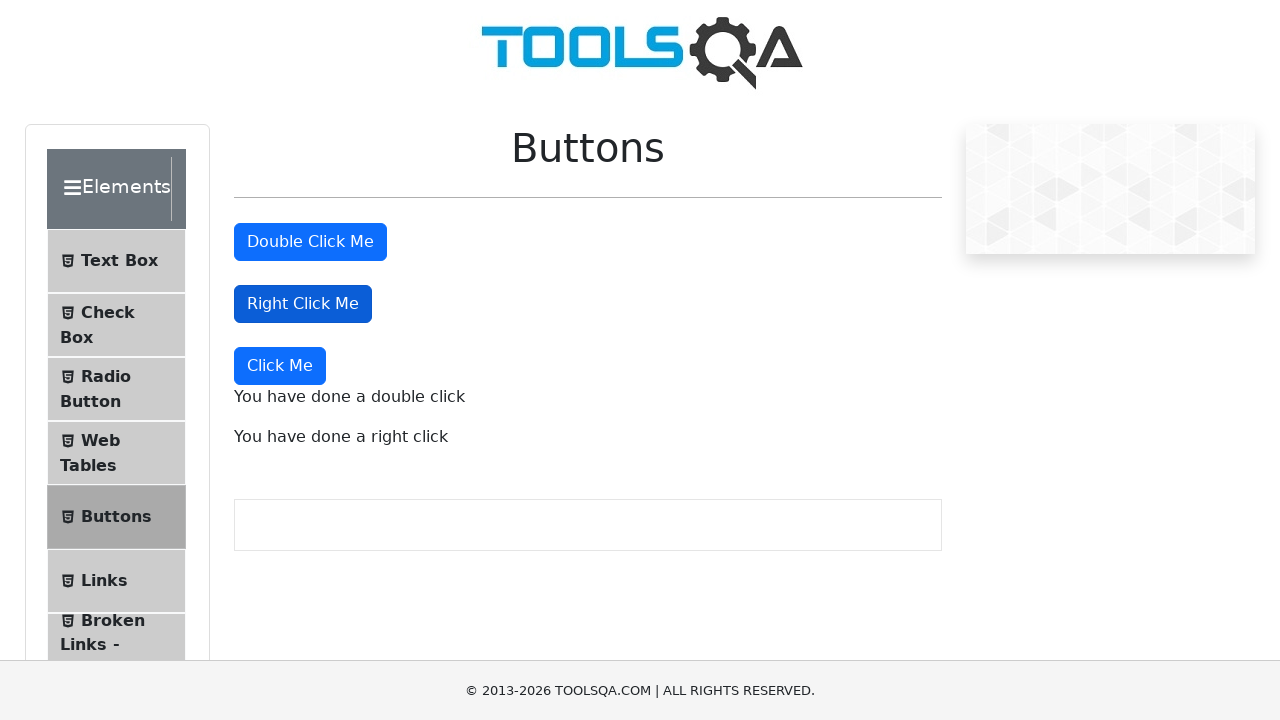

Clicked on the 'Click Me' button at (280, 366) on xpath=//button[text()='Click Me']
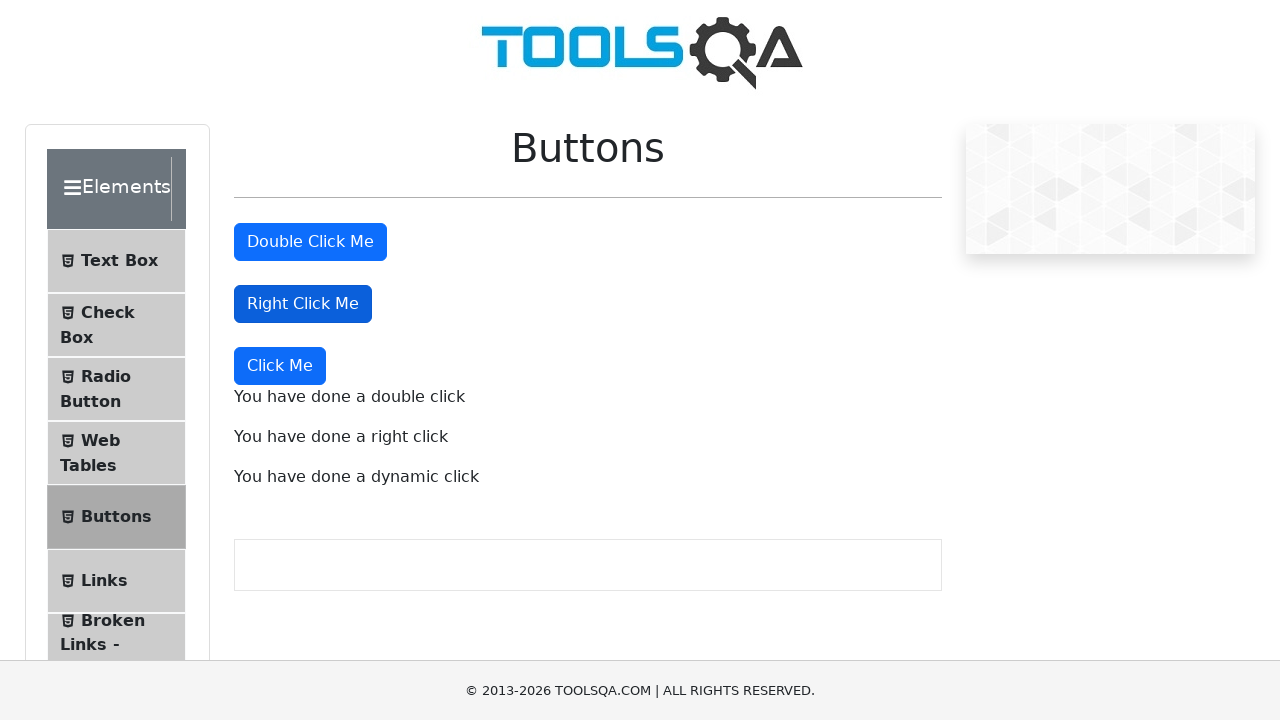

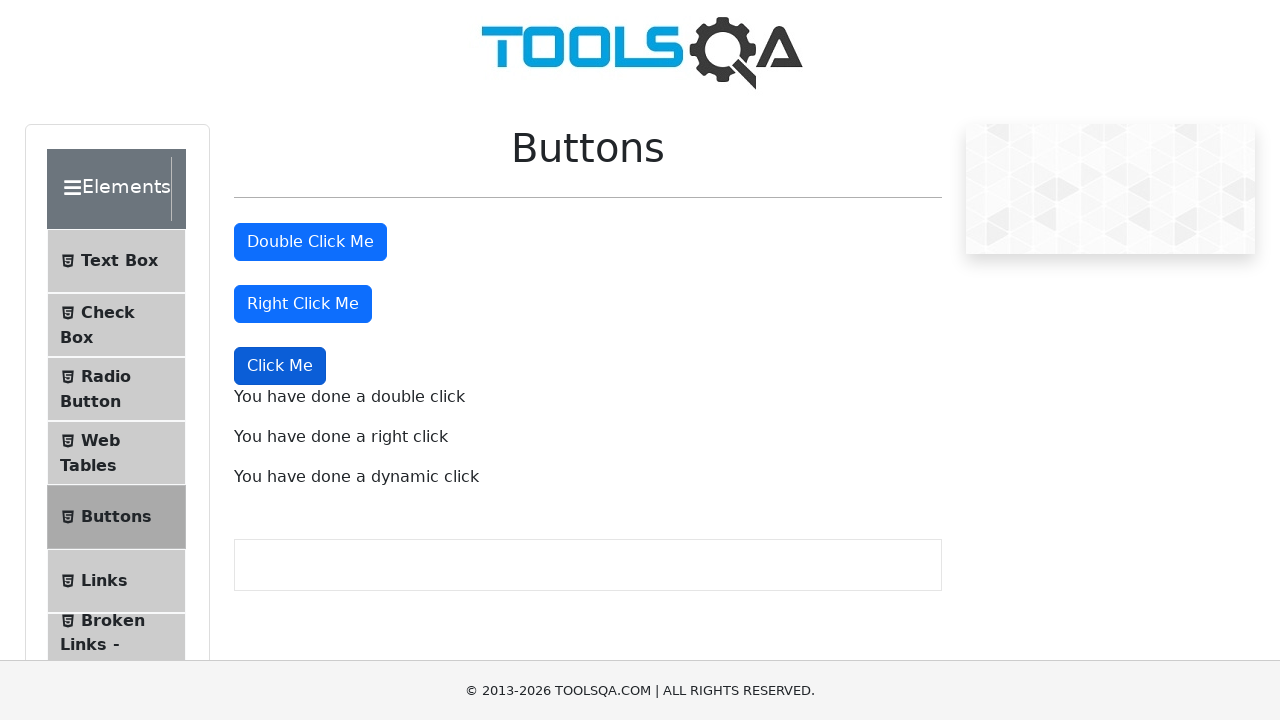